Tests JavaScript alert interactions including basic alerts, confirmations, and prompts with text input

Starting URL: https://the-internet.herokuapp.com/javascript_alerts

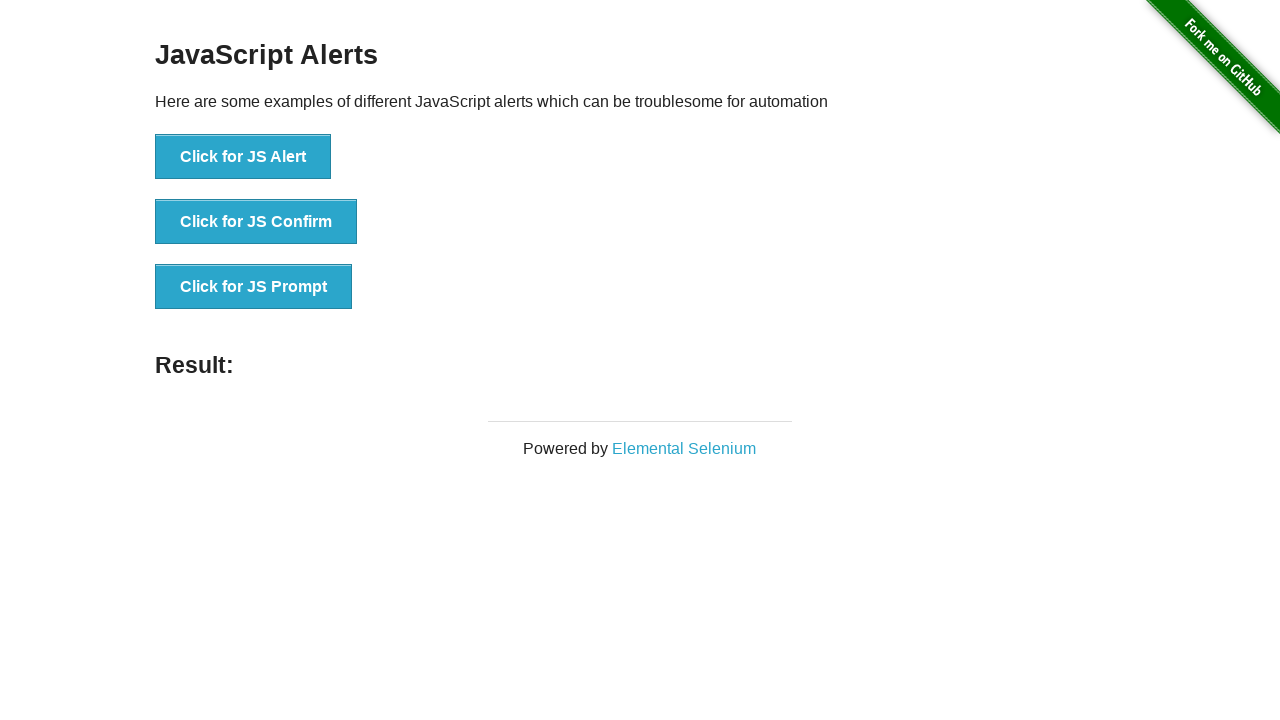

Clicked 'Click for JS Alert' button at (243, 157) on button:has-text('Click for JS Alert')
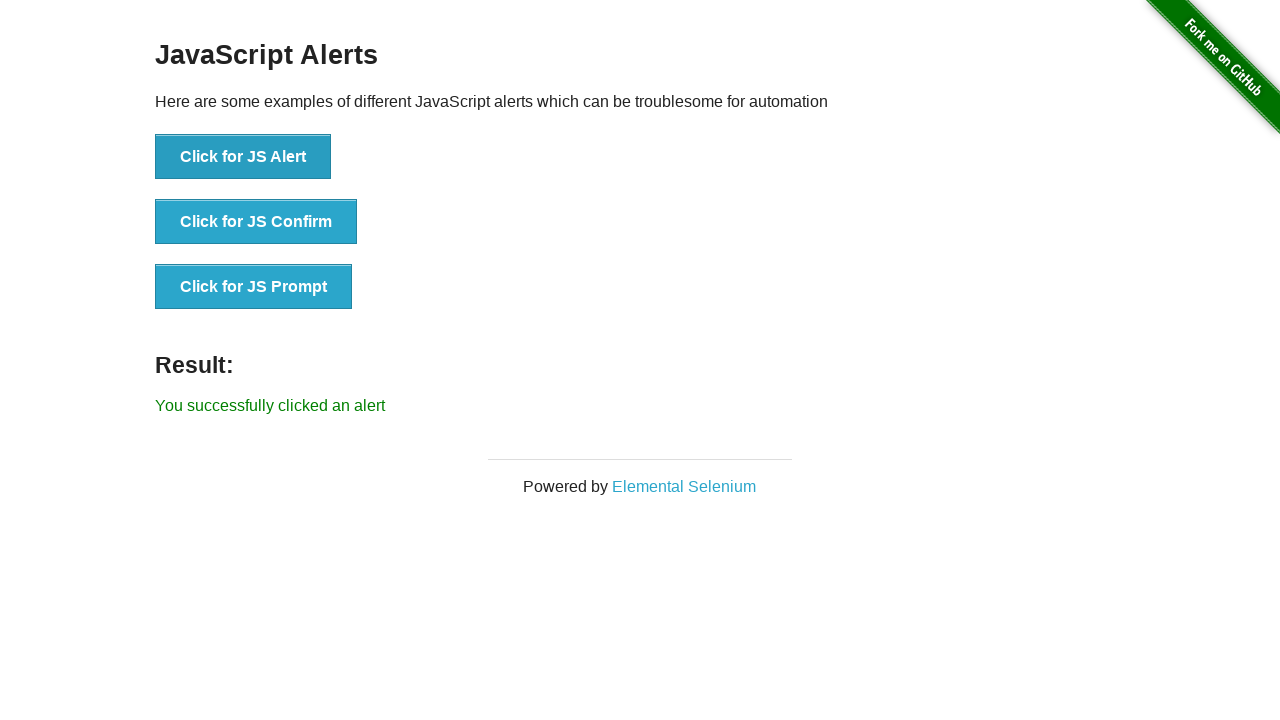

Accepted JavaScript alert dialog
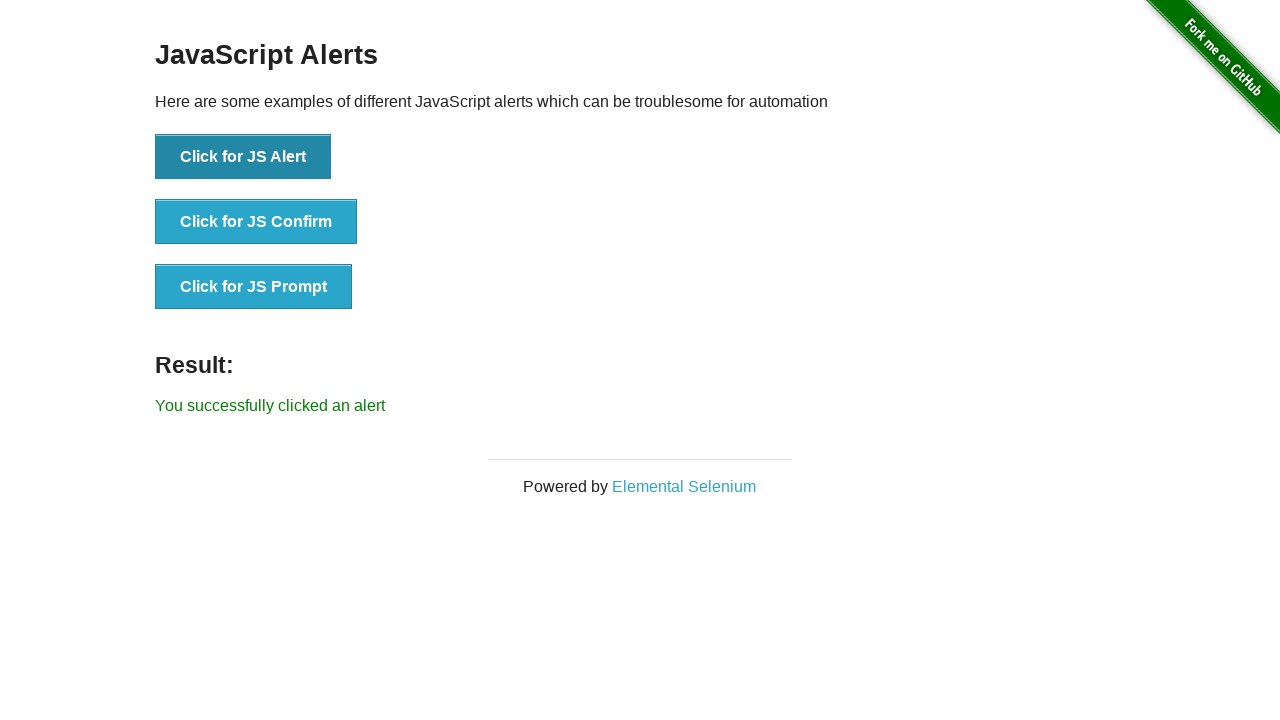

Clicked 'Click for JS Confirm' button at (256, 222) on button:has-text('Click for JS Confirm')
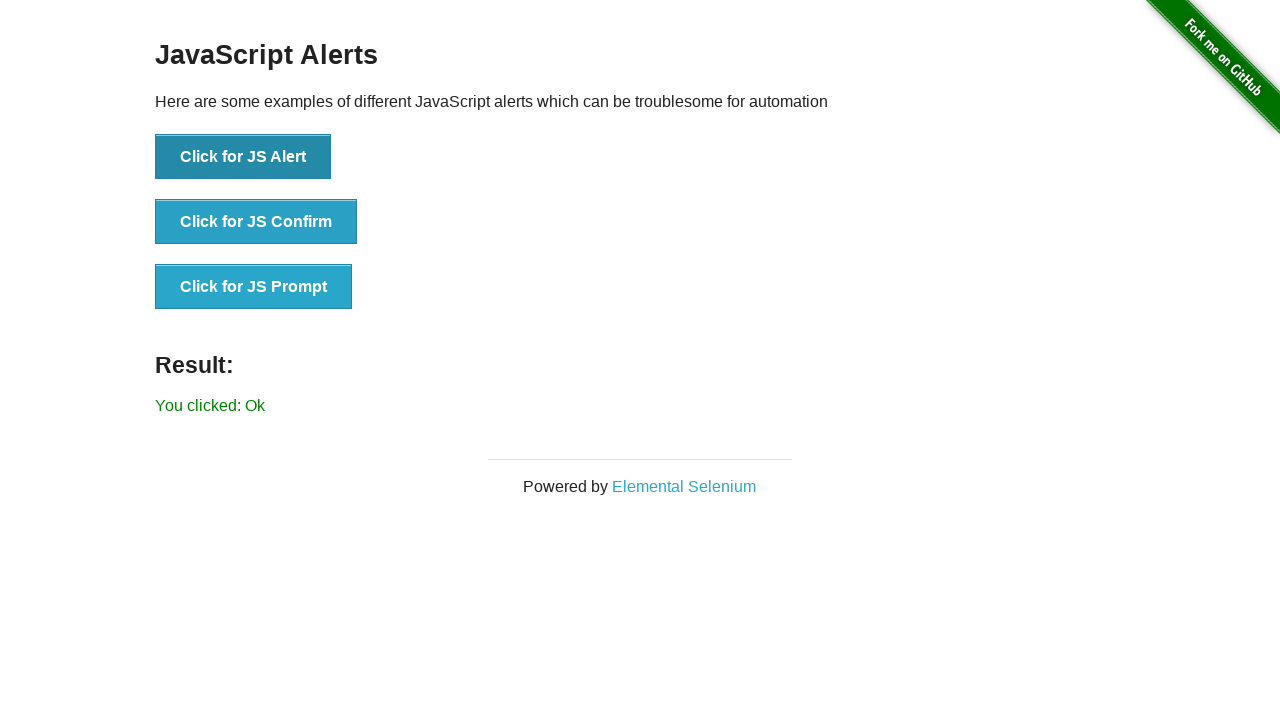

Dismissed JavaScript confirm dialog
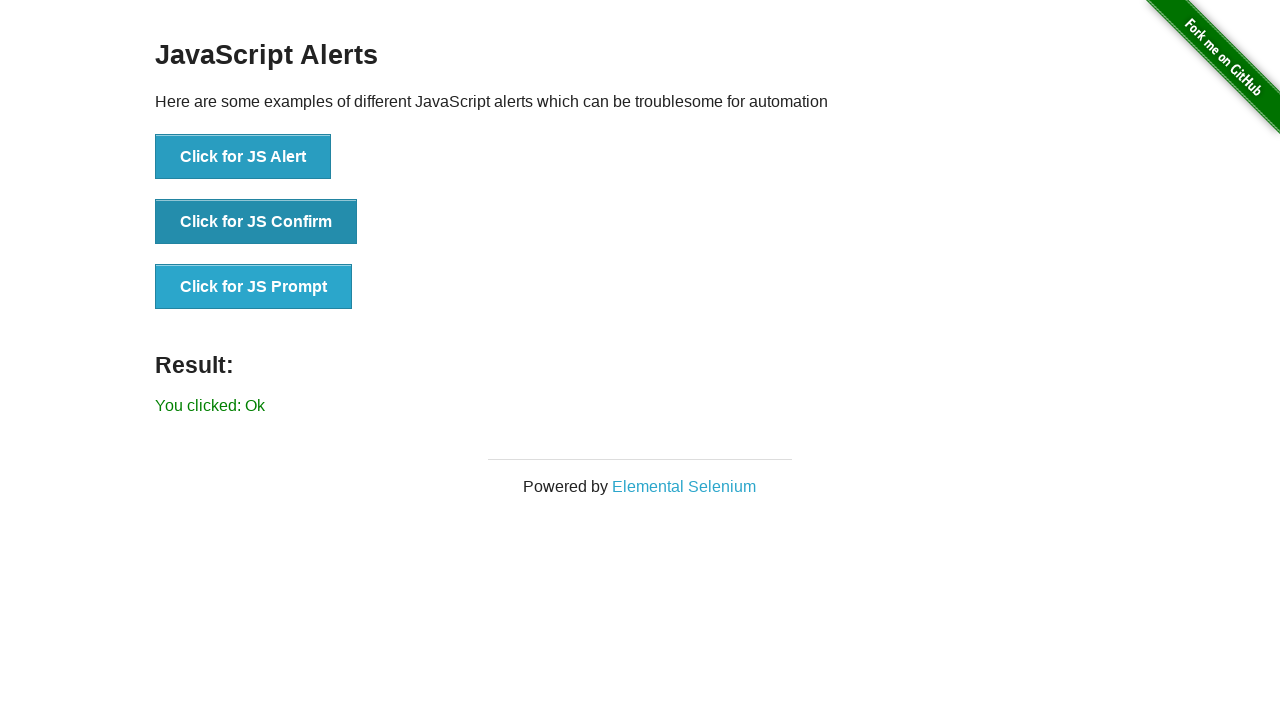

Clicked 'Click for JS Prompt' button at (254, 287) on button:has-text('Click for JS Prompt')
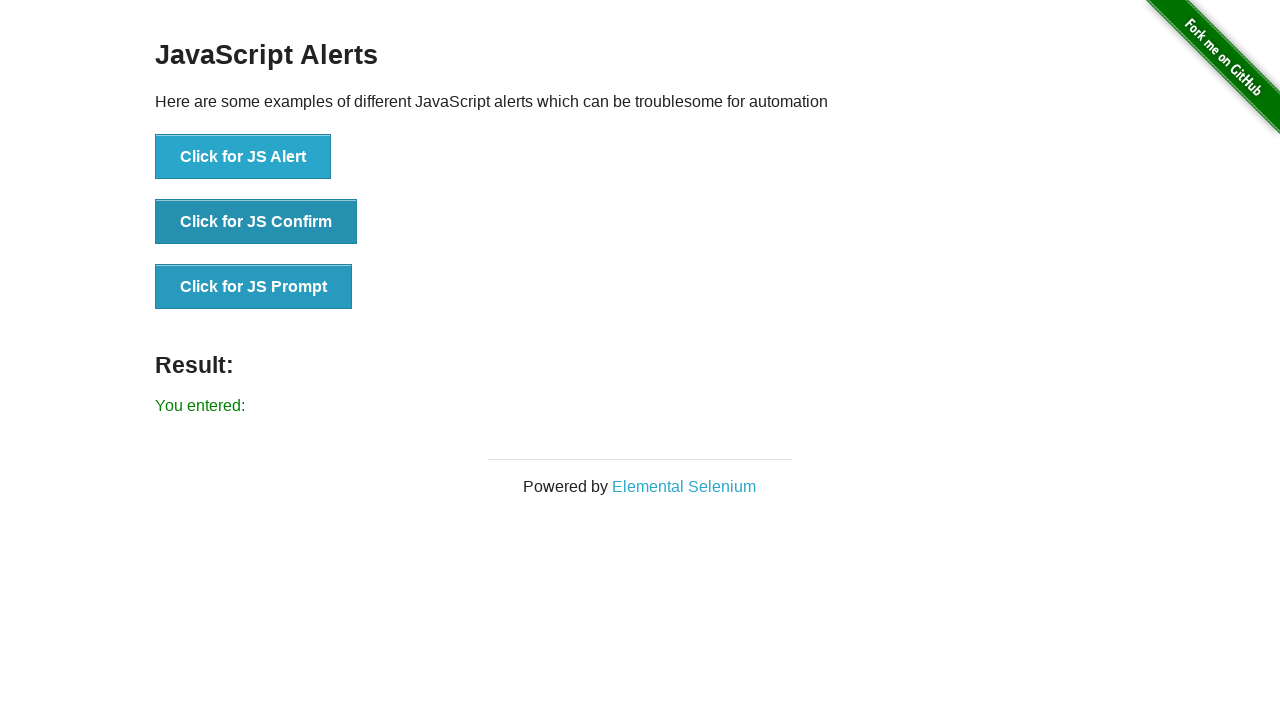

Accepted JavaScript prompt dialog with text 'Sam'
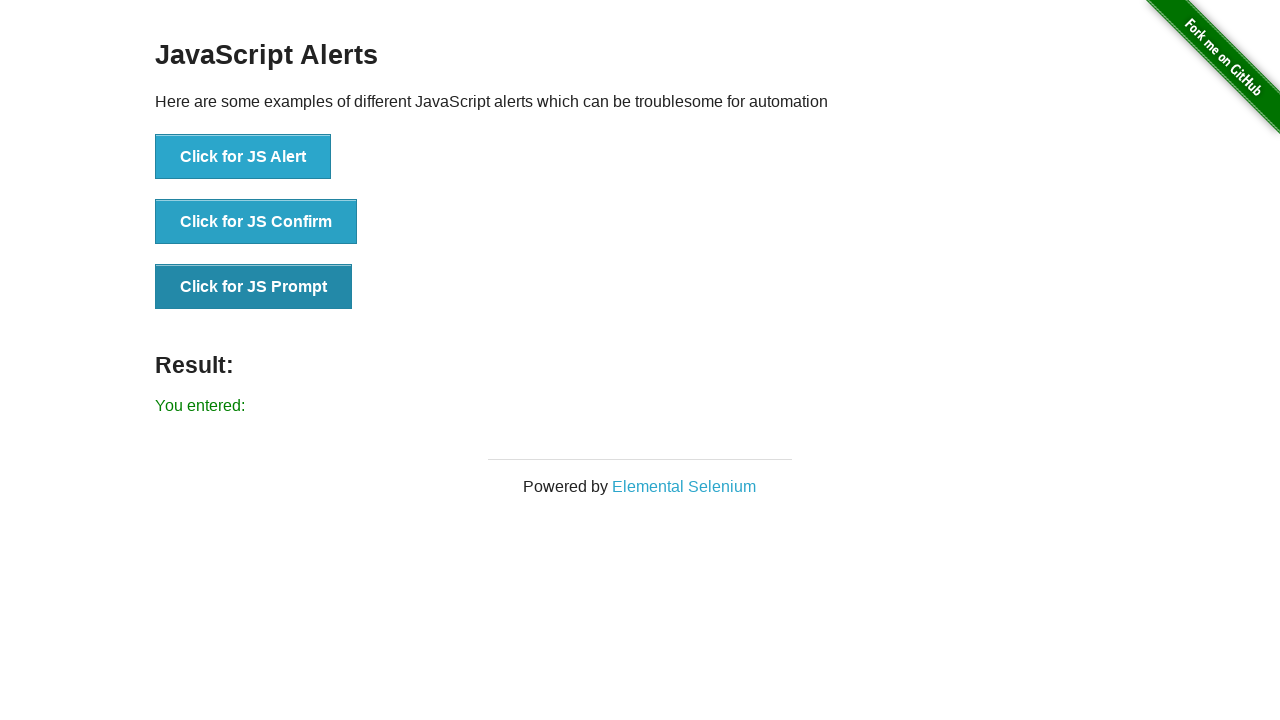

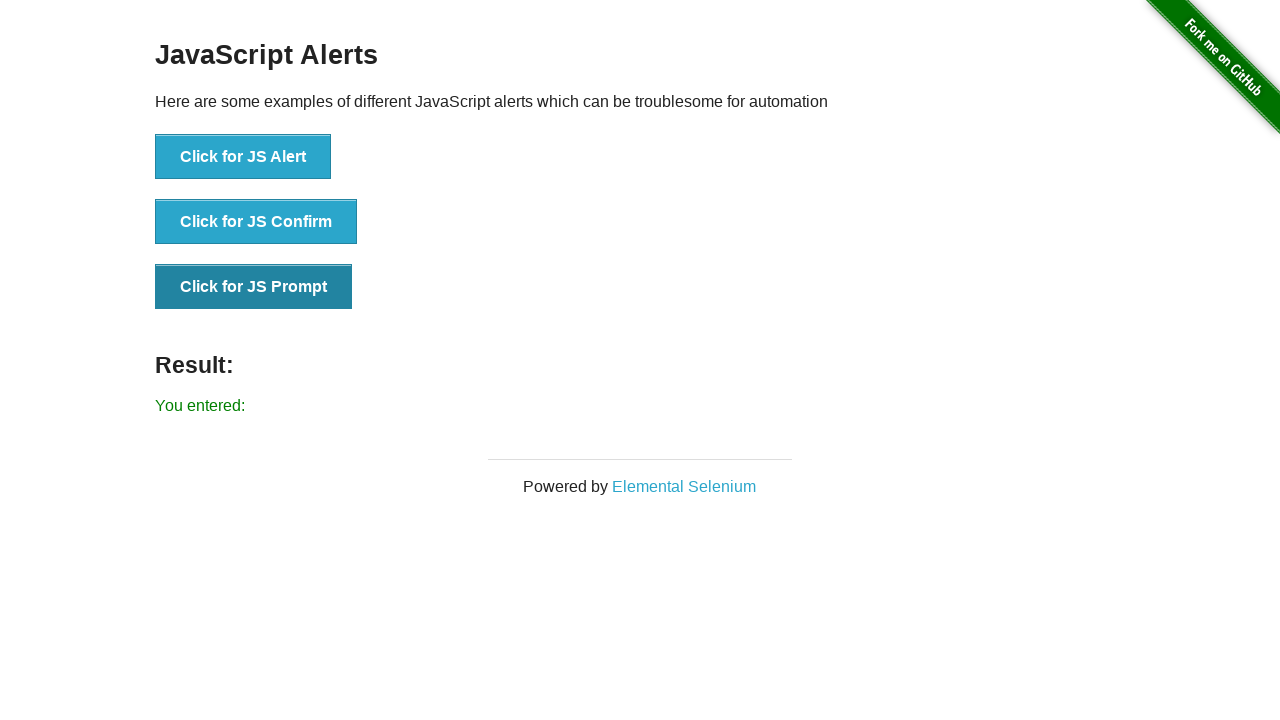